Verifies that the structure list contains exactly 4 buildings in the table

Starting URL: https://www.techlistic.com/p/demo-selenium-practice.html

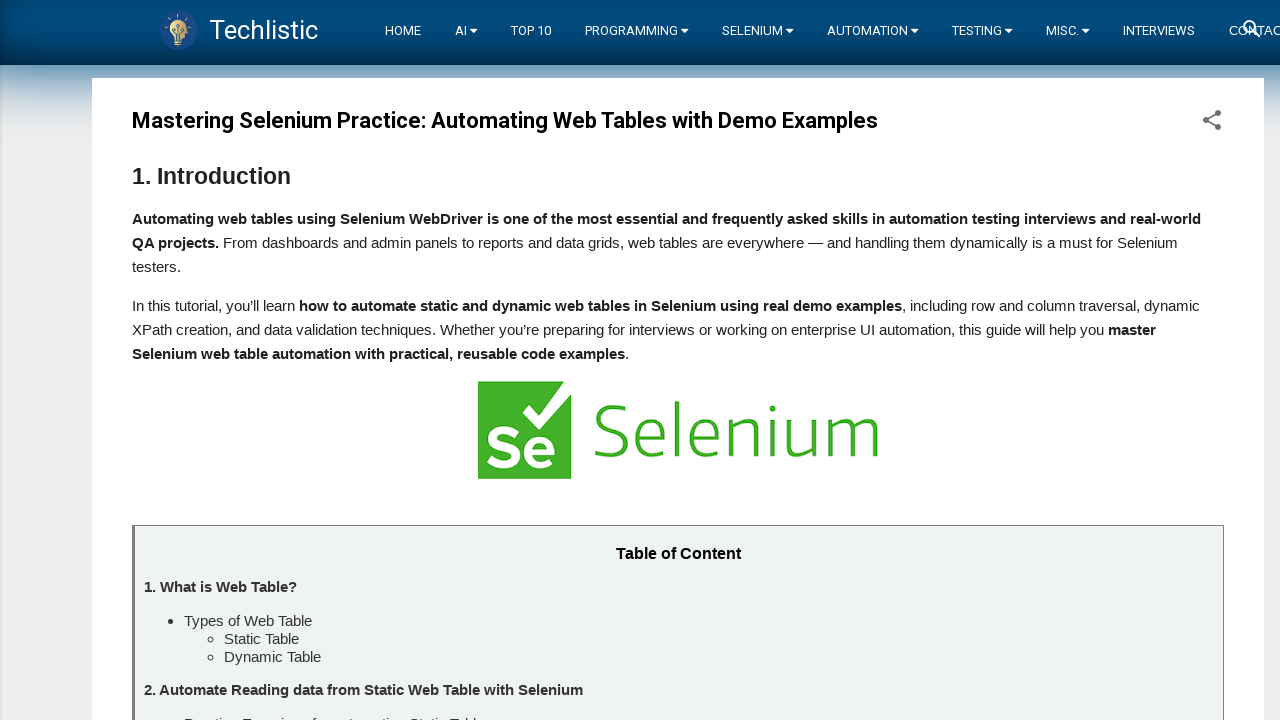

Scrolled down 1000 pixels to view table area
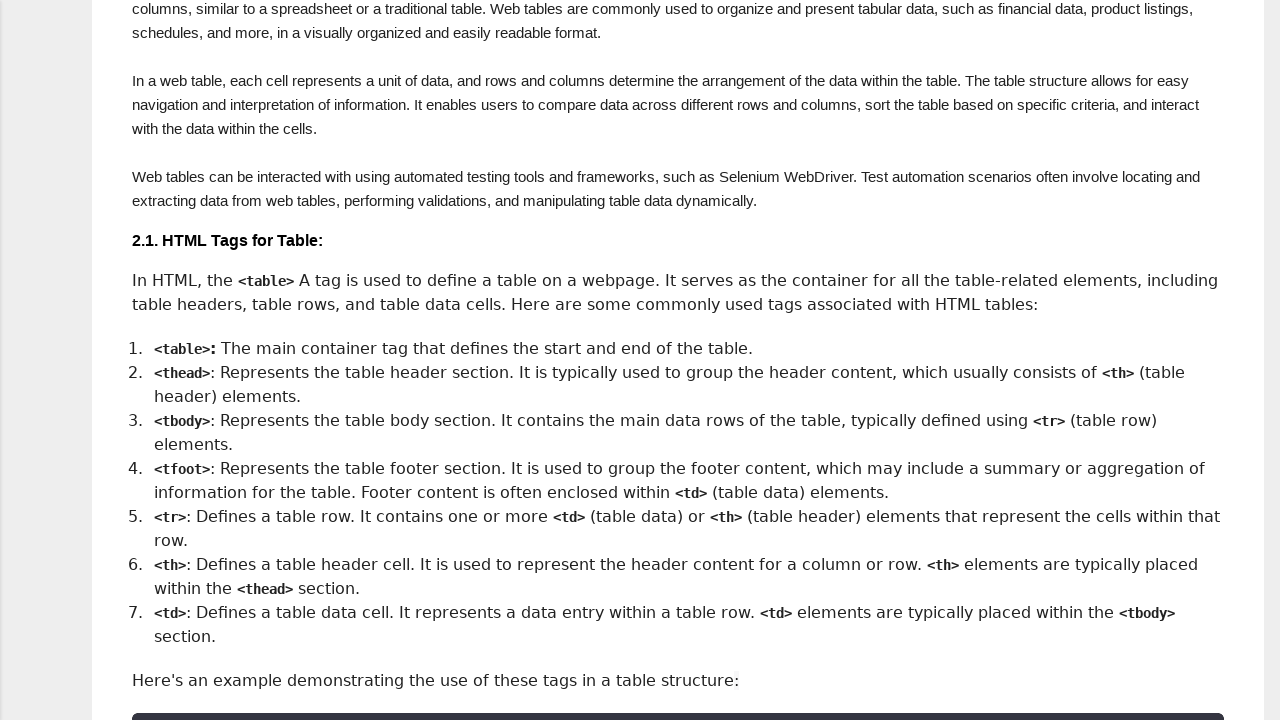

Structure list table loaded and became visible
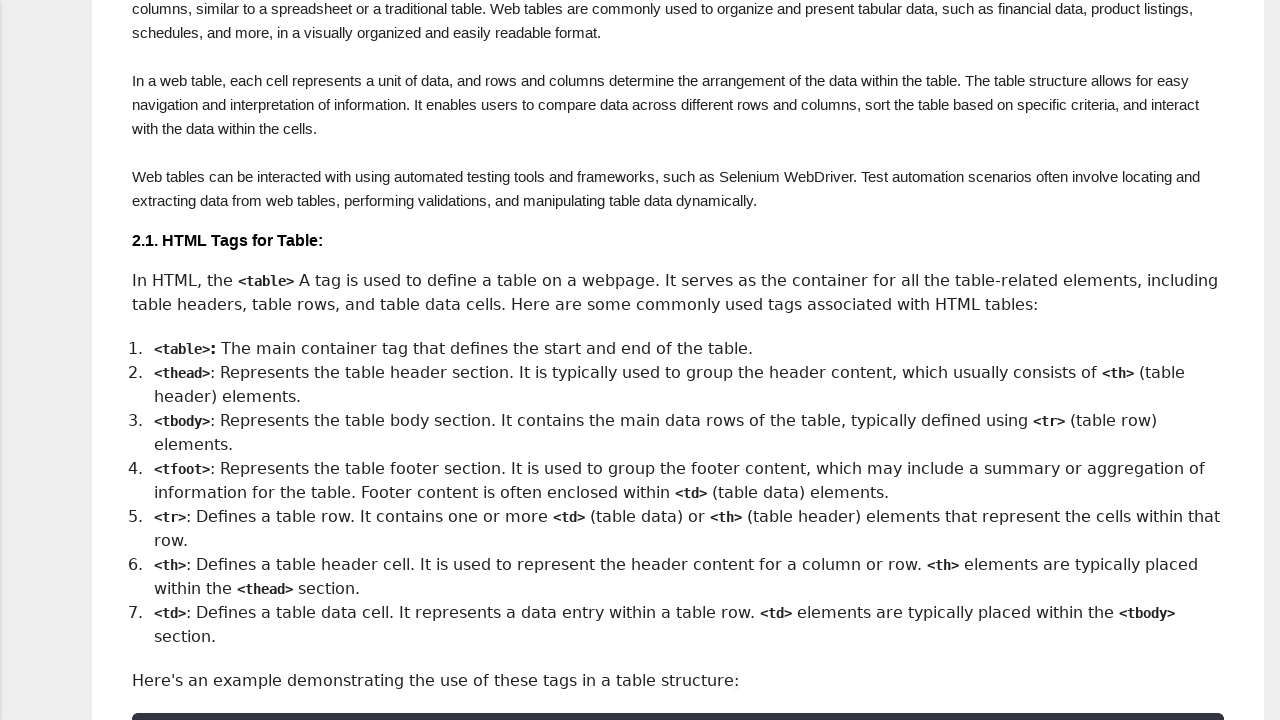

Retrieved all 4 building row headers from the structure list table
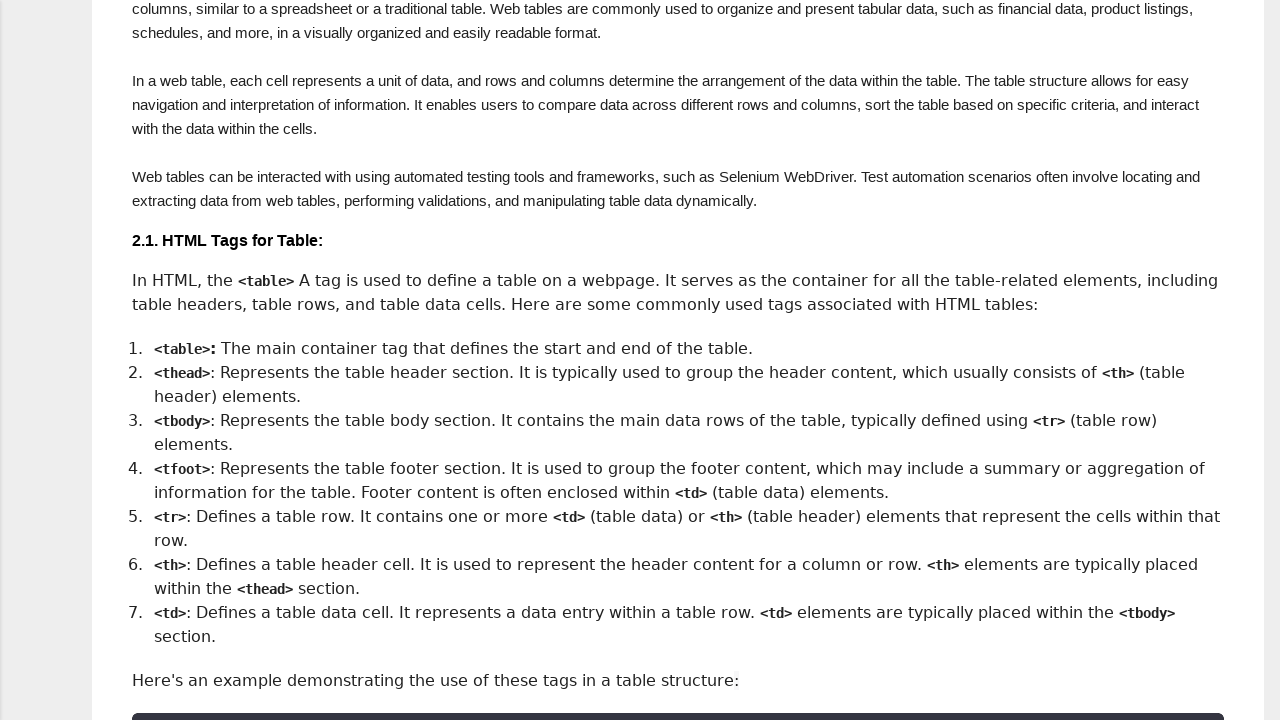

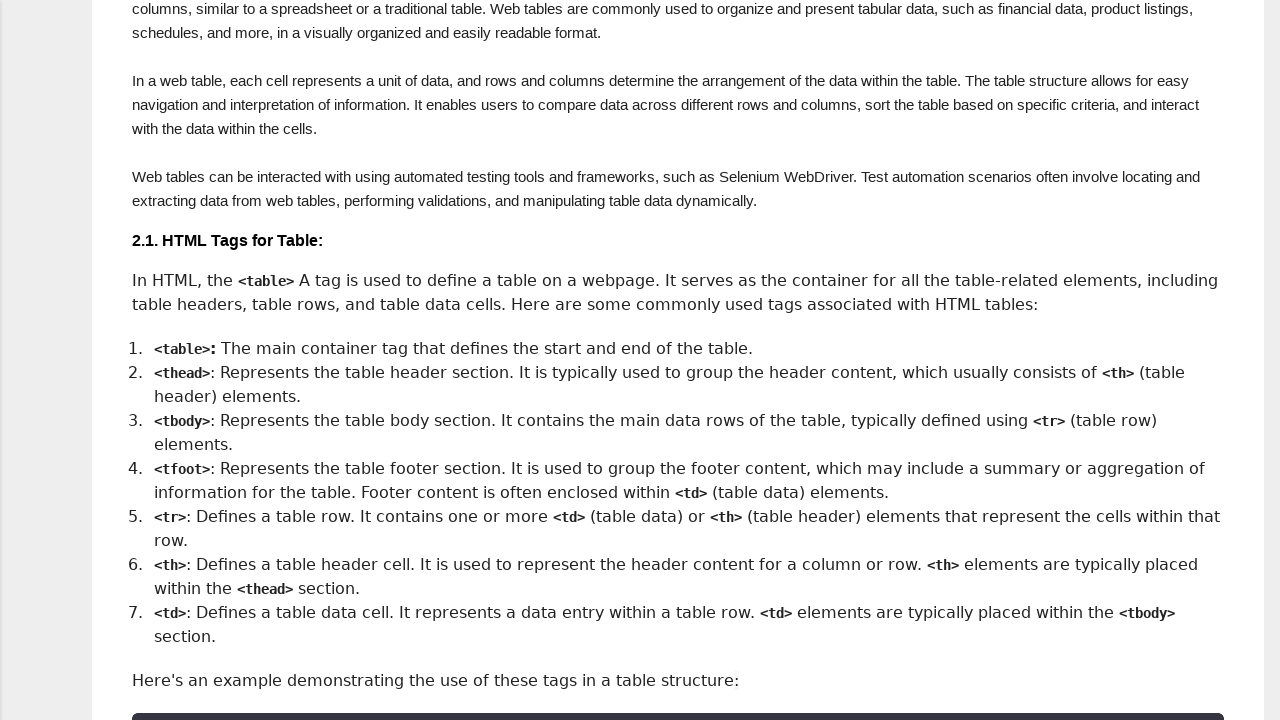